Tests alert handling functionality by clicking a button that triggers an alert and verifying the alert text

Starting URL: https://testautomationpractice.blogspot.com/

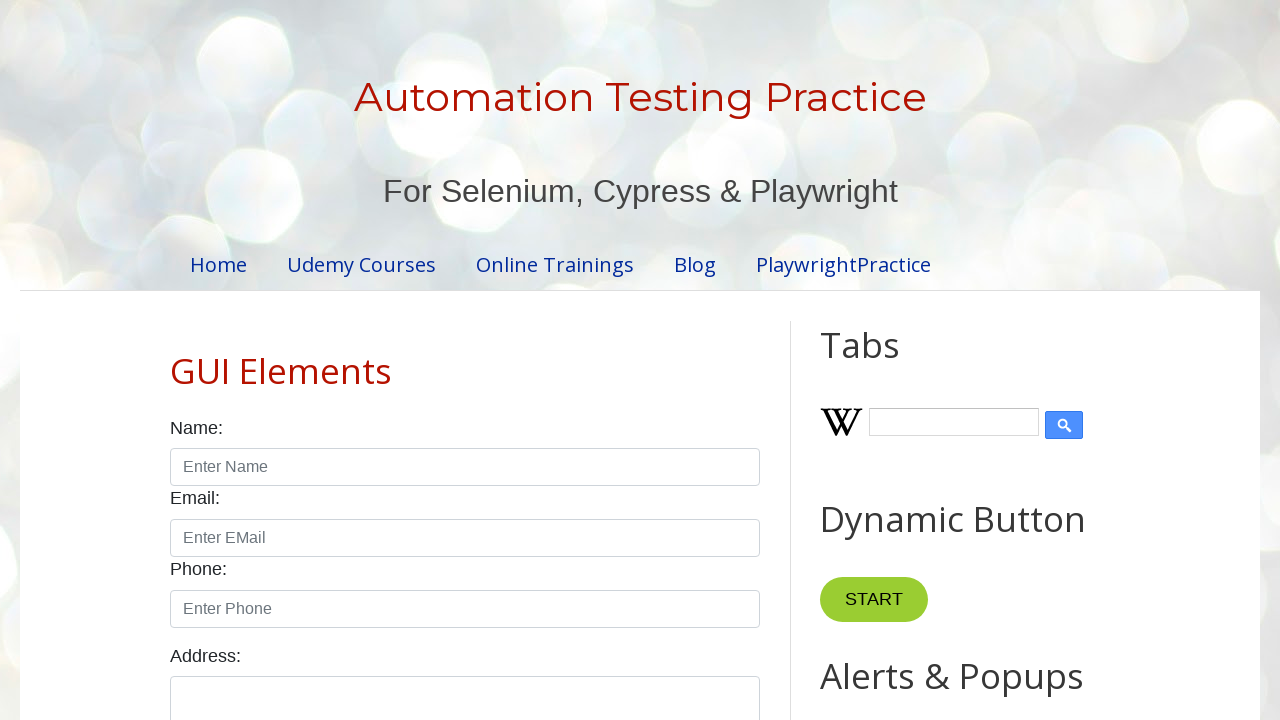

Clicked button to trigger alert dialog at (888, 361) on xpath=//*[@id='HTML9']/div[1]/button
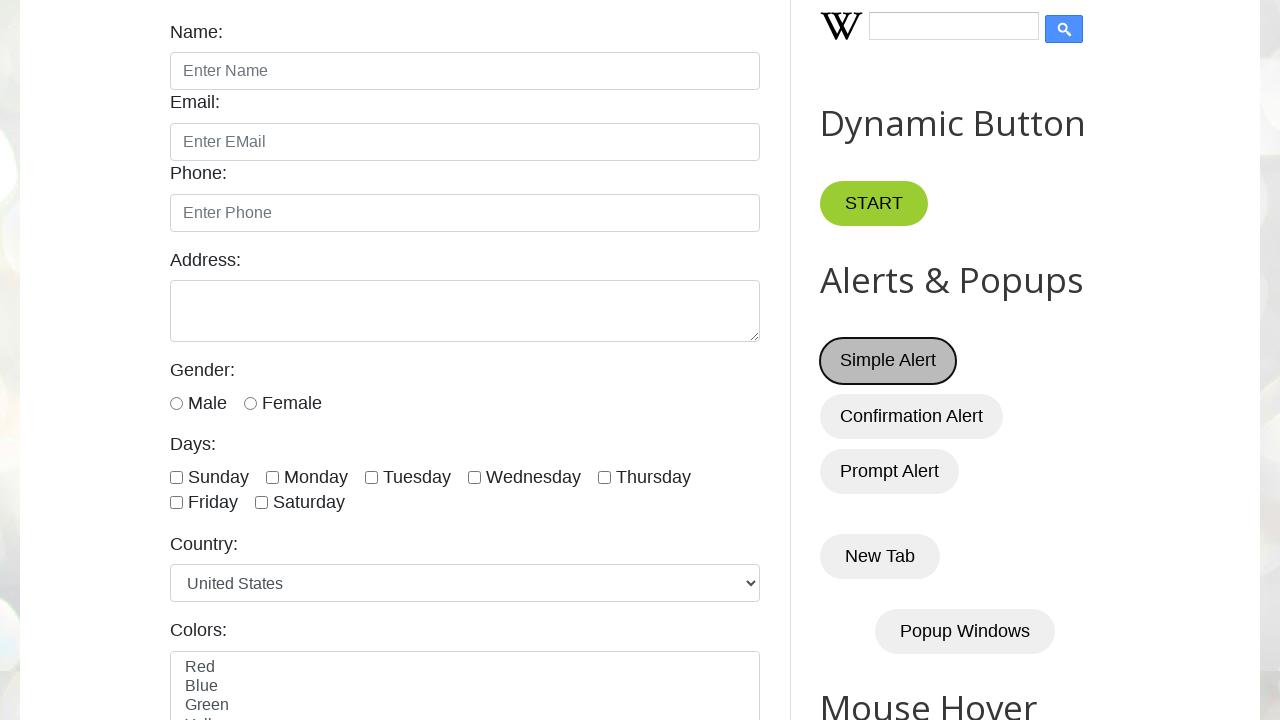

Set up dialog handler to accept alerts
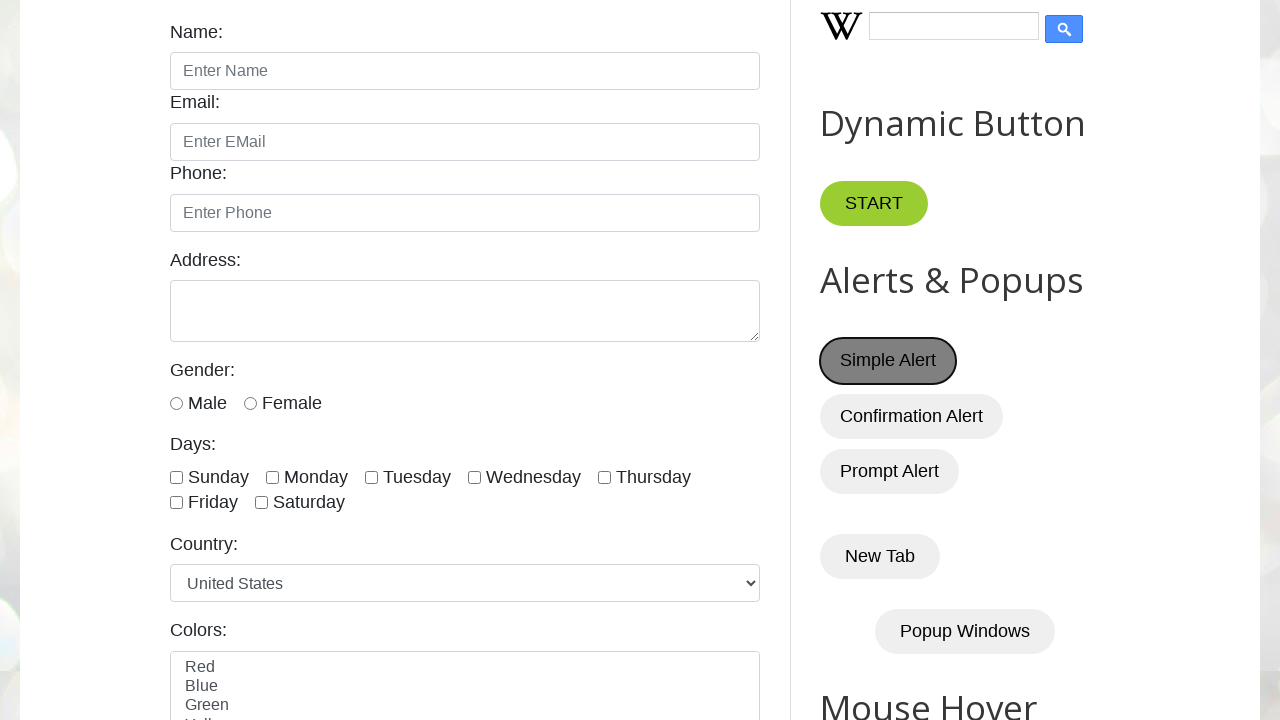

Registered one-time dialog handler with message verification
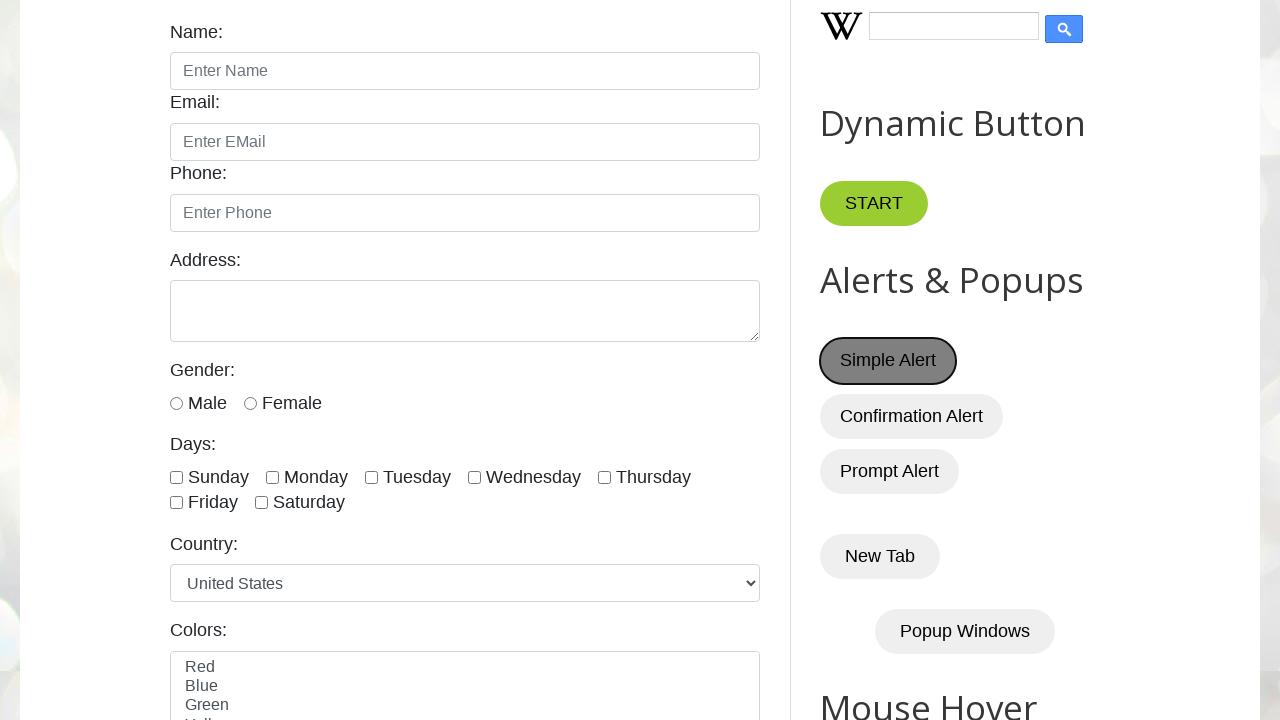

Clicked button again to trigger and verify alert with expected message 'Press a button!' at (888, 361) on xpath=//*[@id='HTML9']/div[1]/button
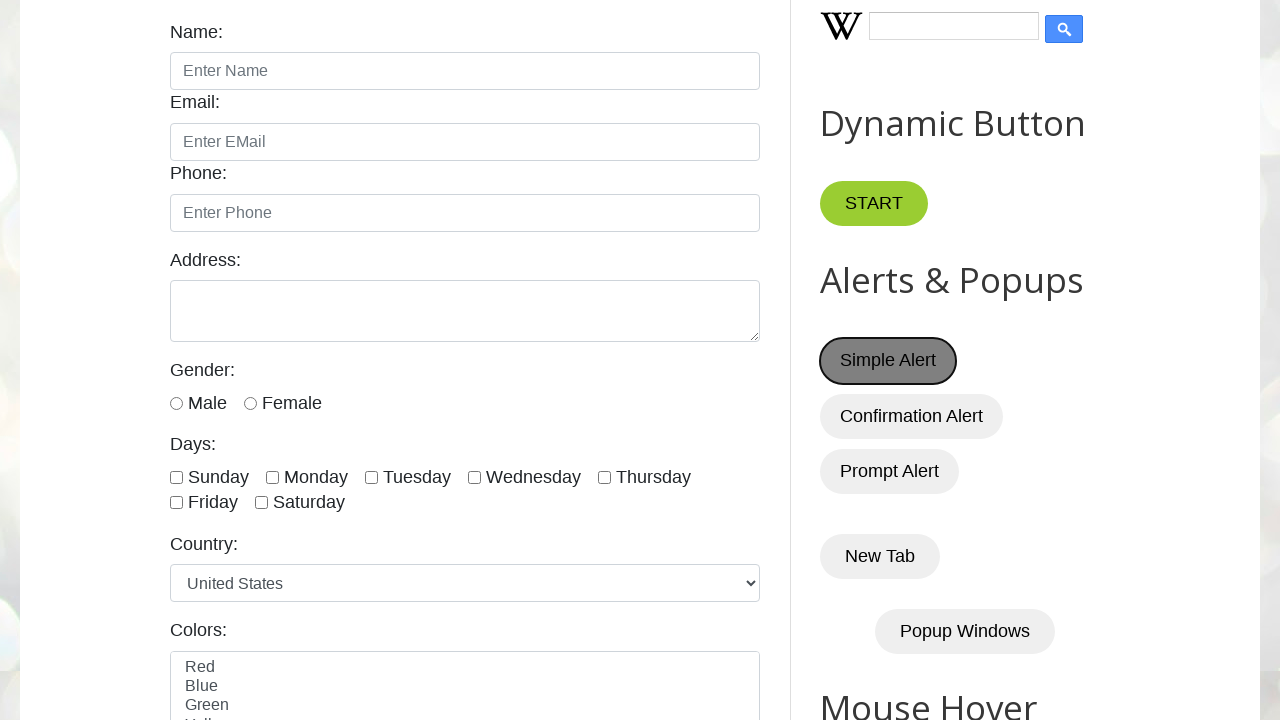

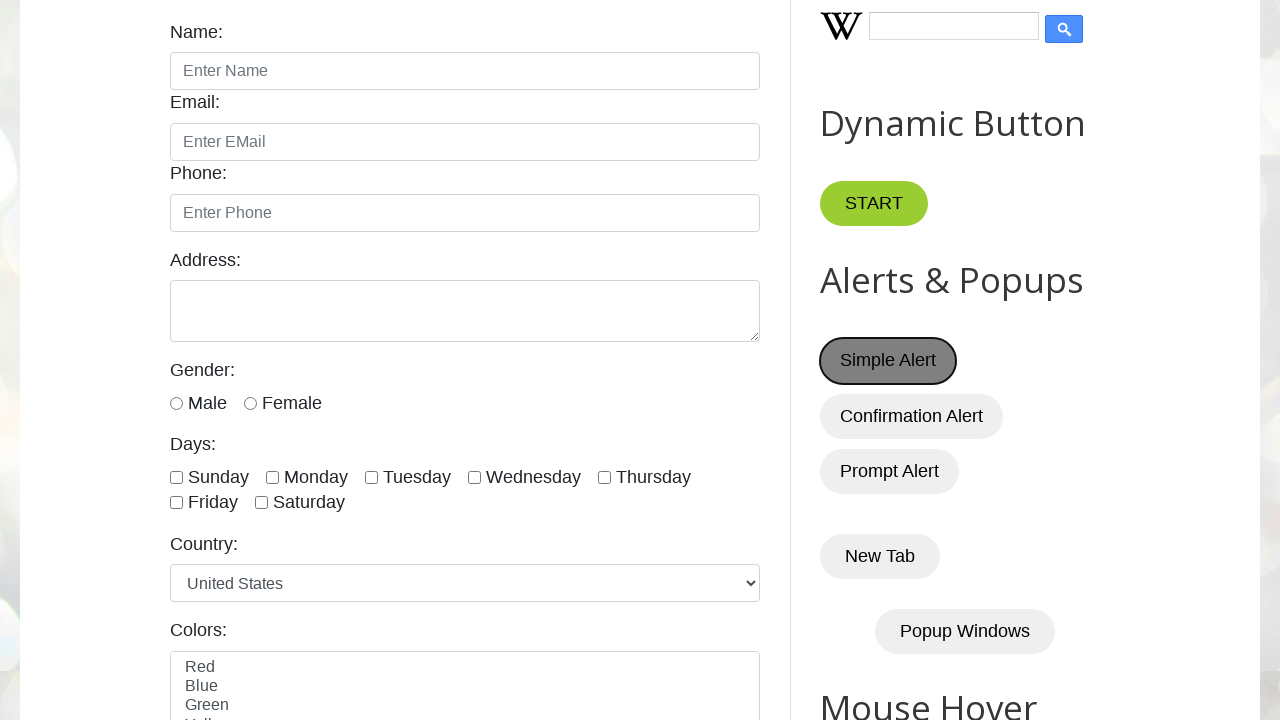